Tests dropdown selection functionality by selecting birth year, month, and day using different selection methods (by index, by value, and by visible text)

Starting URL: https://testcenter.techproeducation.com/index.php?page=dropdown

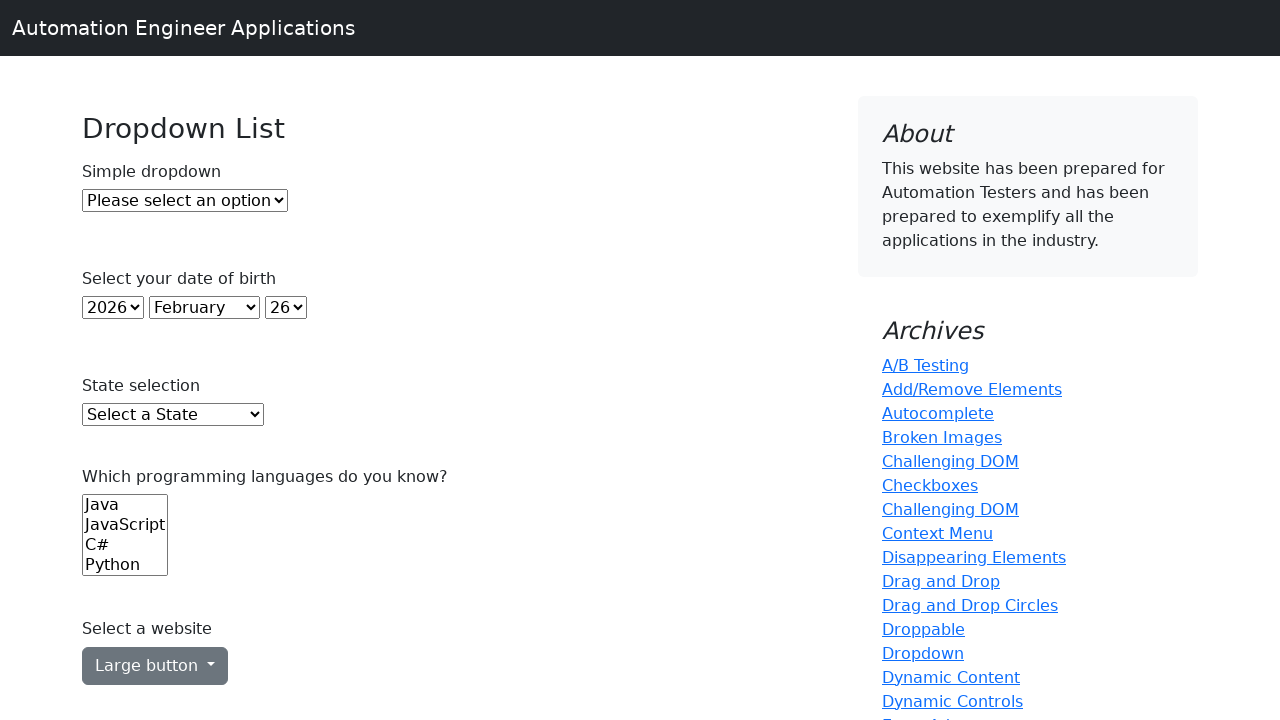

Selected birth year 2000 by index 23 from year dropdown on select#year
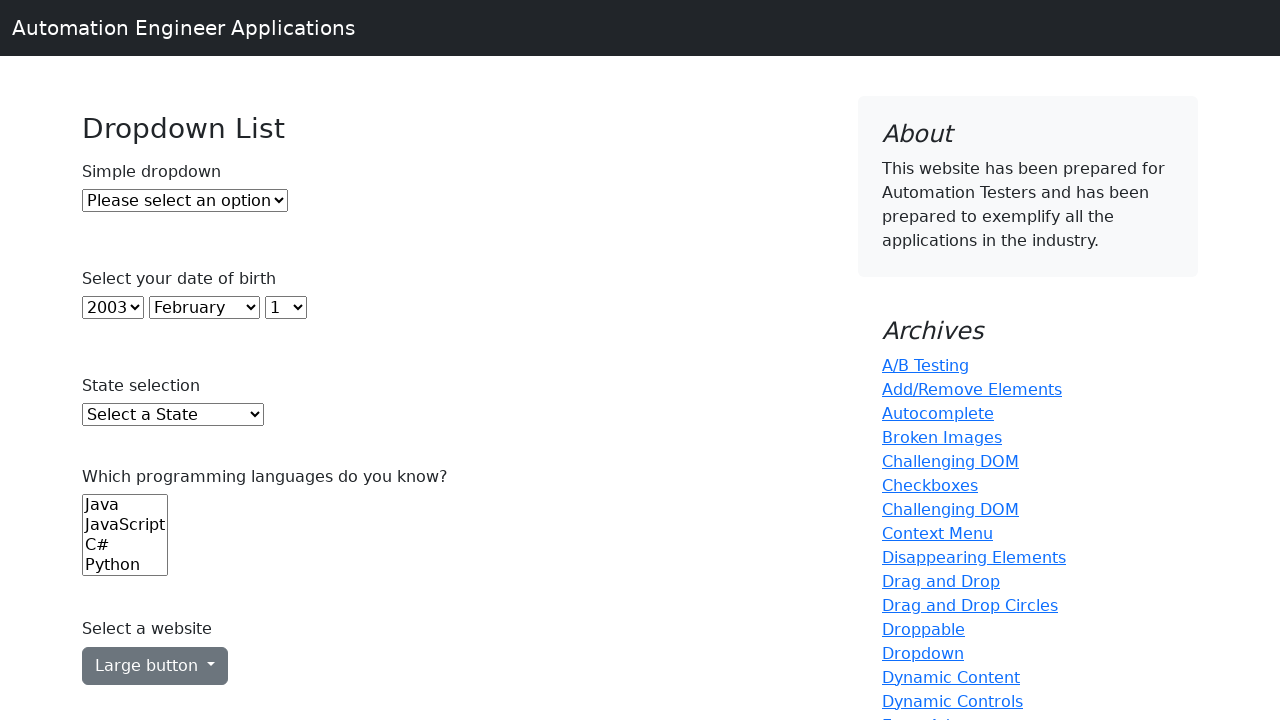

Selected birth month January by value '0' from month dropdown on select#month
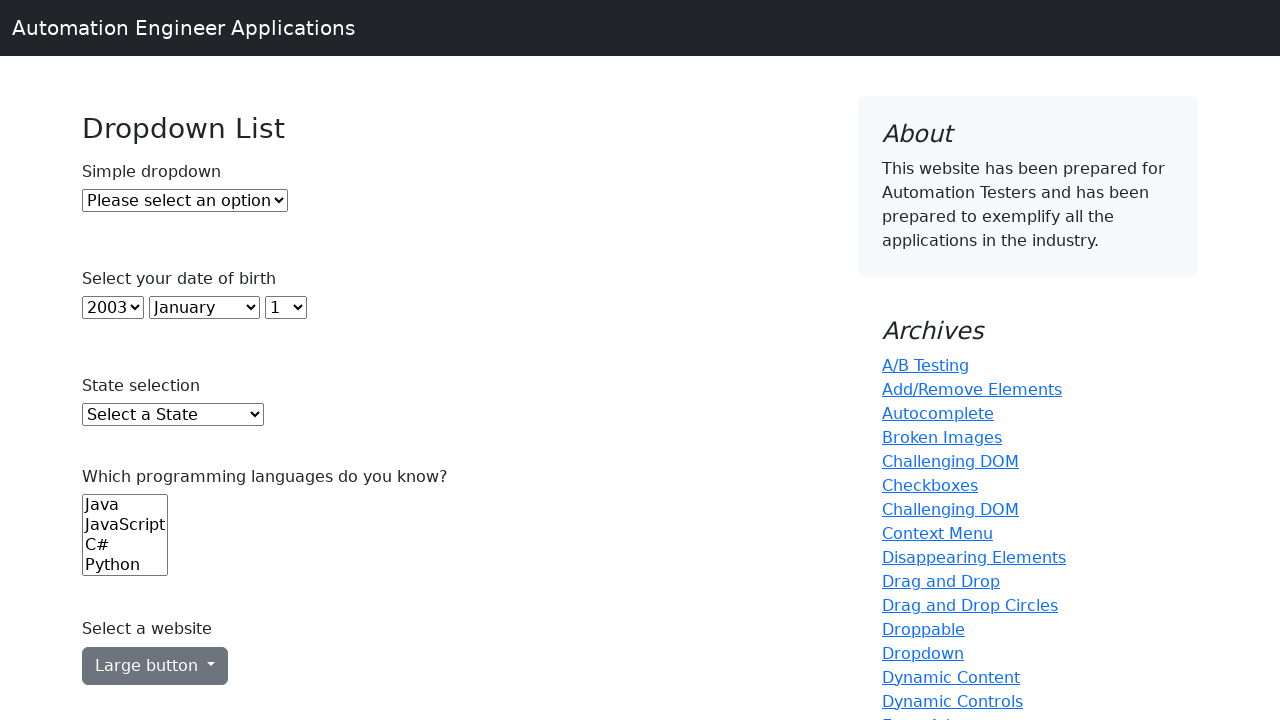

Selected birth day 10 by visible text from day dropdown on select#day
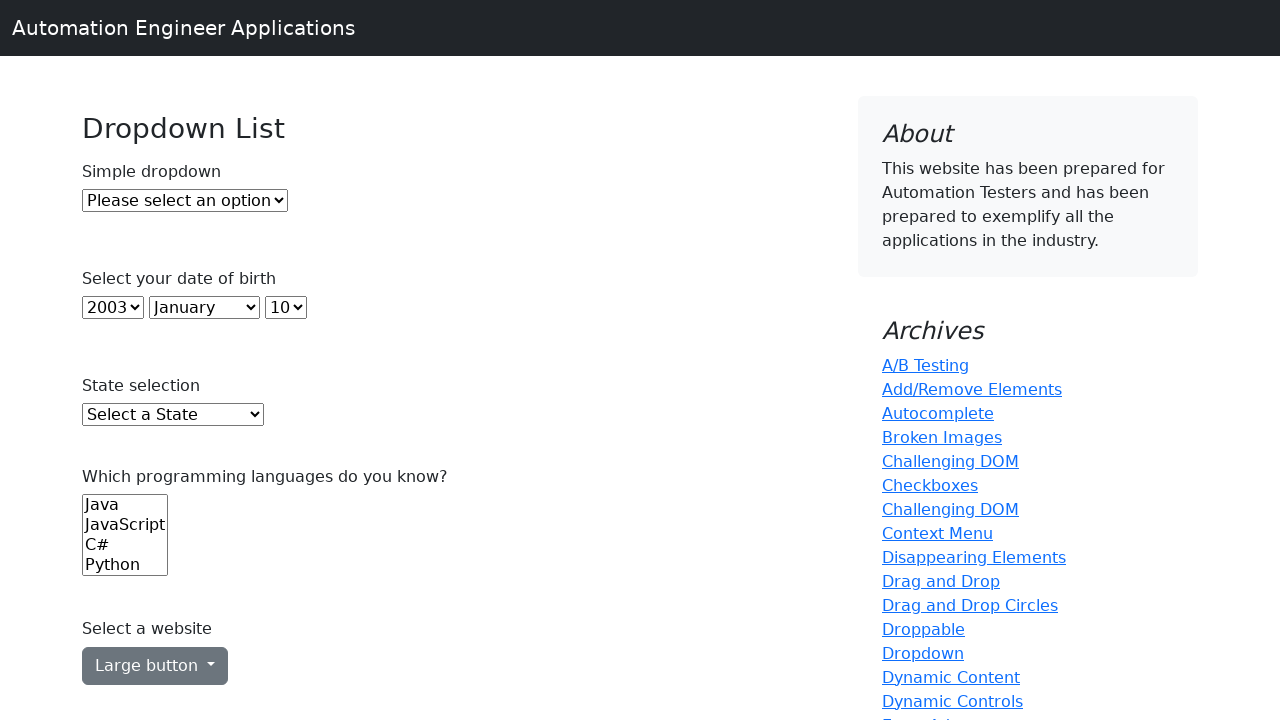

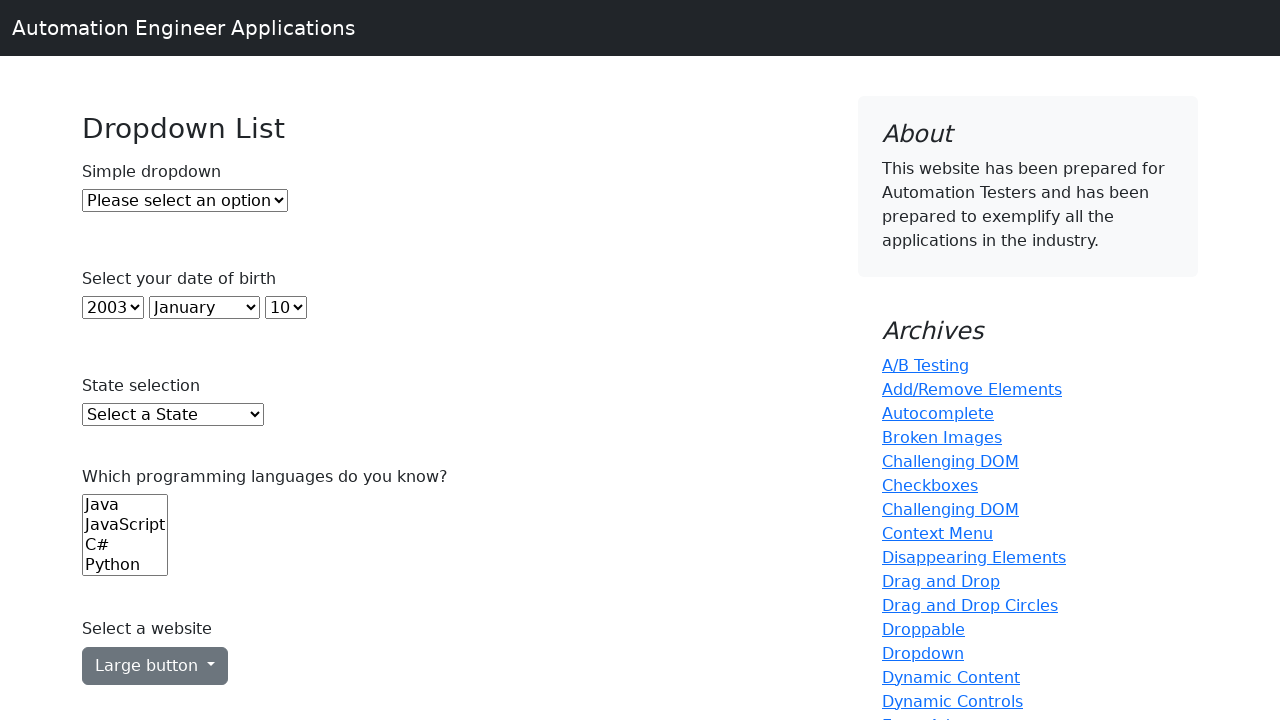